Tests dynamic element visibility by waiting for a button that appears after 5 seconds on the page

Starting URL: https://demoqa.com/dynamic-properties

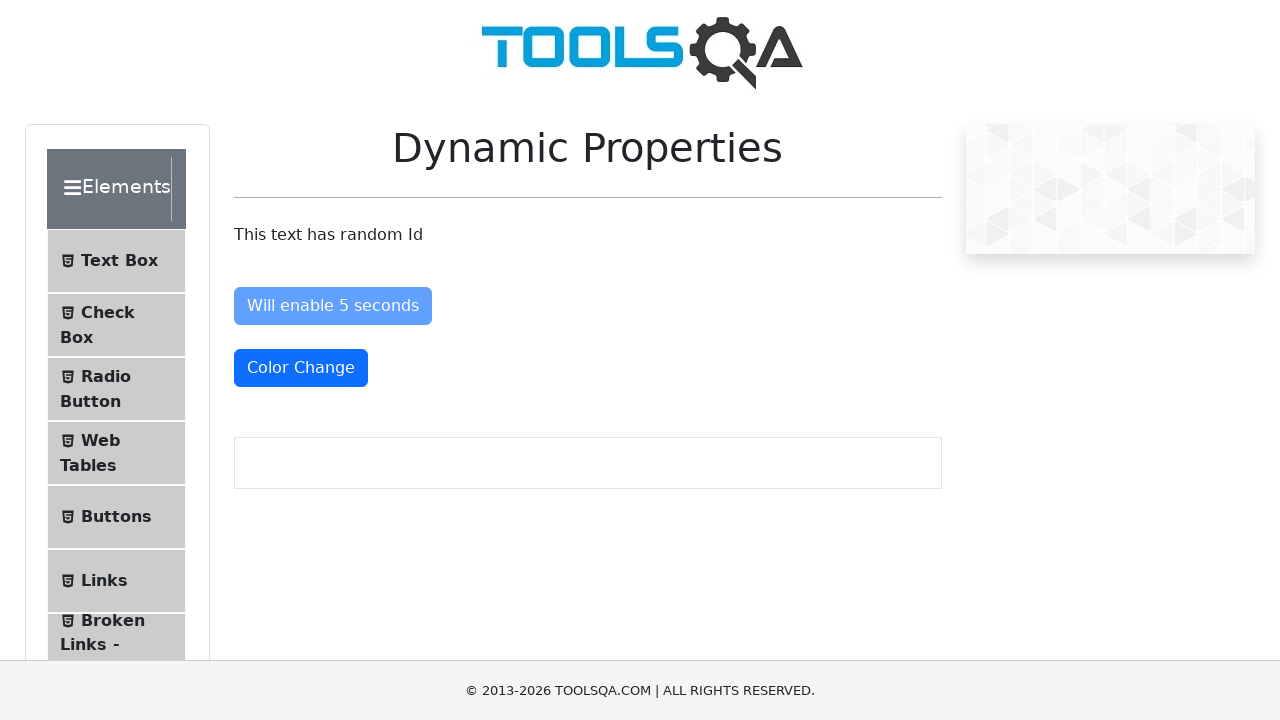

Waited for 'Visible After 5 Seconds' button to become visible
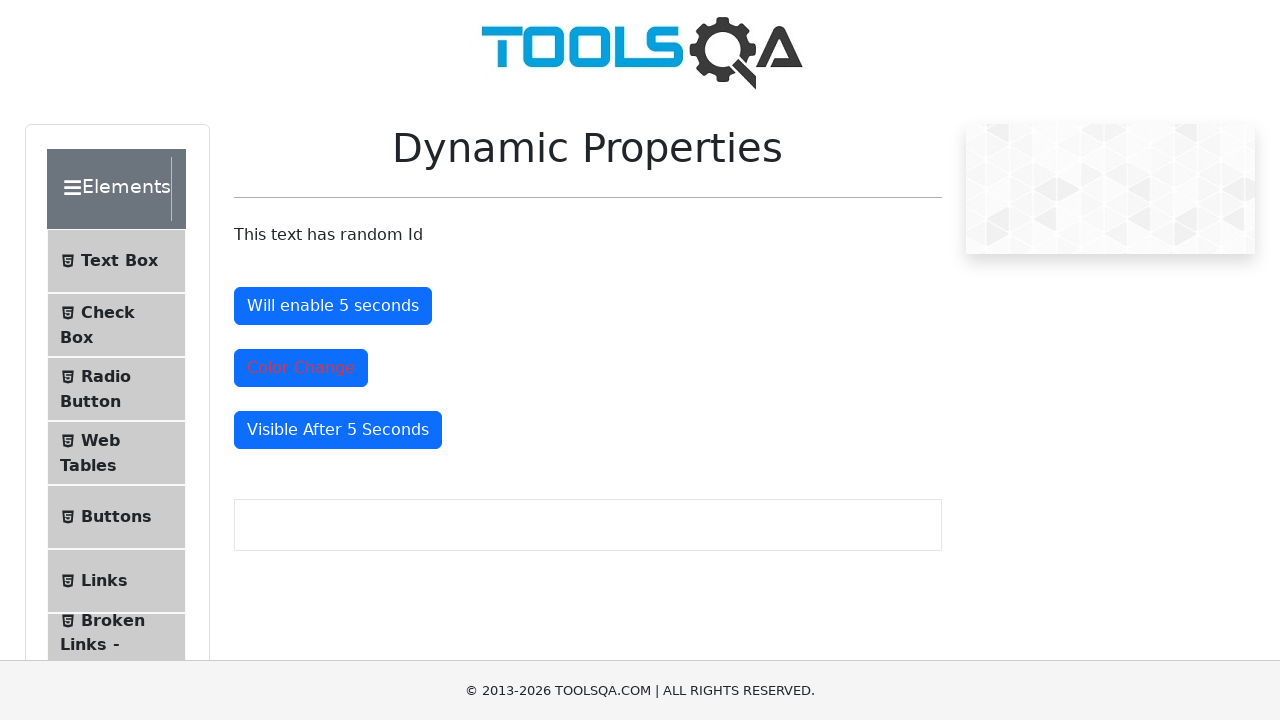

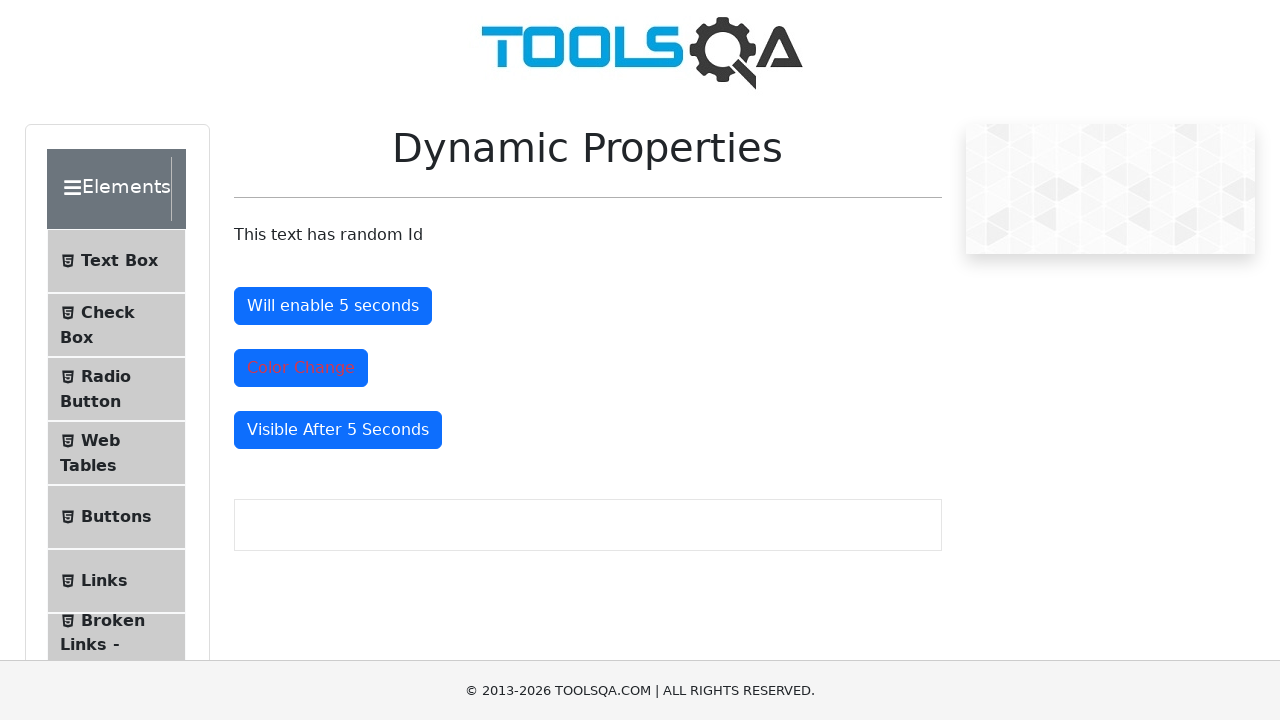